Tests opening a new browser tab by clicking a button and switching between the original and new tab

Starting URL: https://demoqa.com/browser-windows

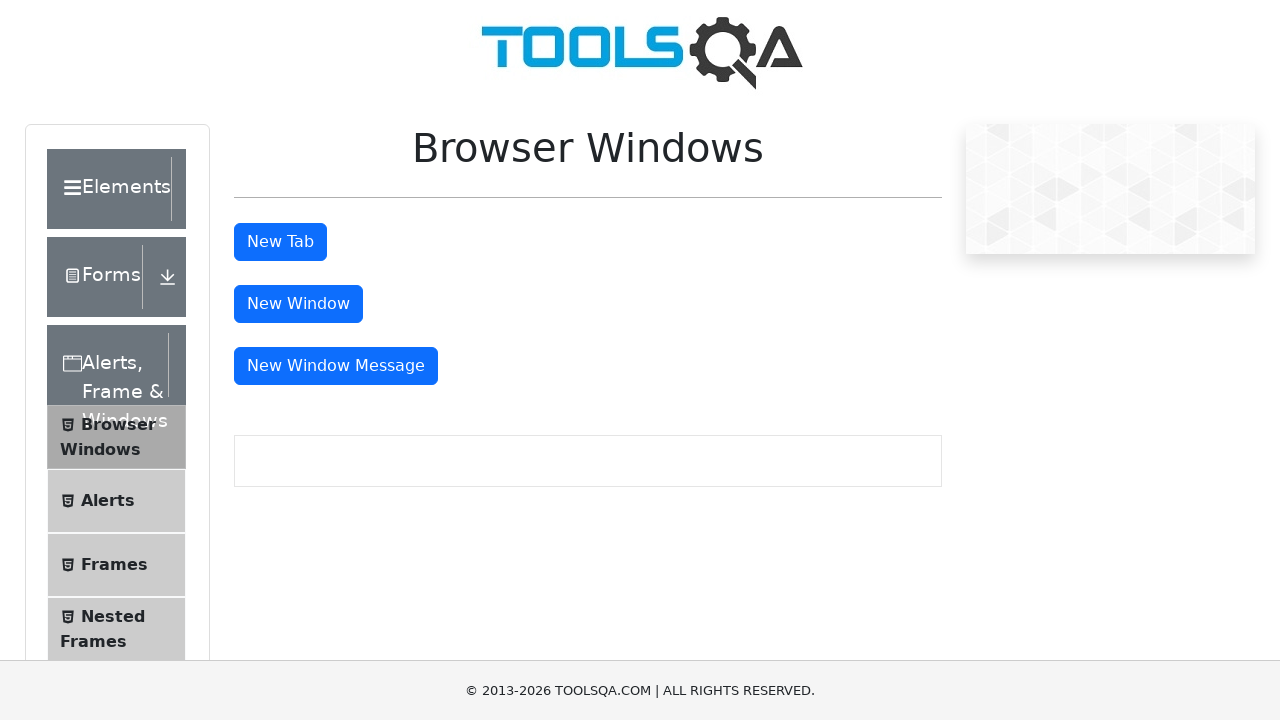

Clicked 'New Tab' button to open a new browser tab at (280, 242) on #tabButton
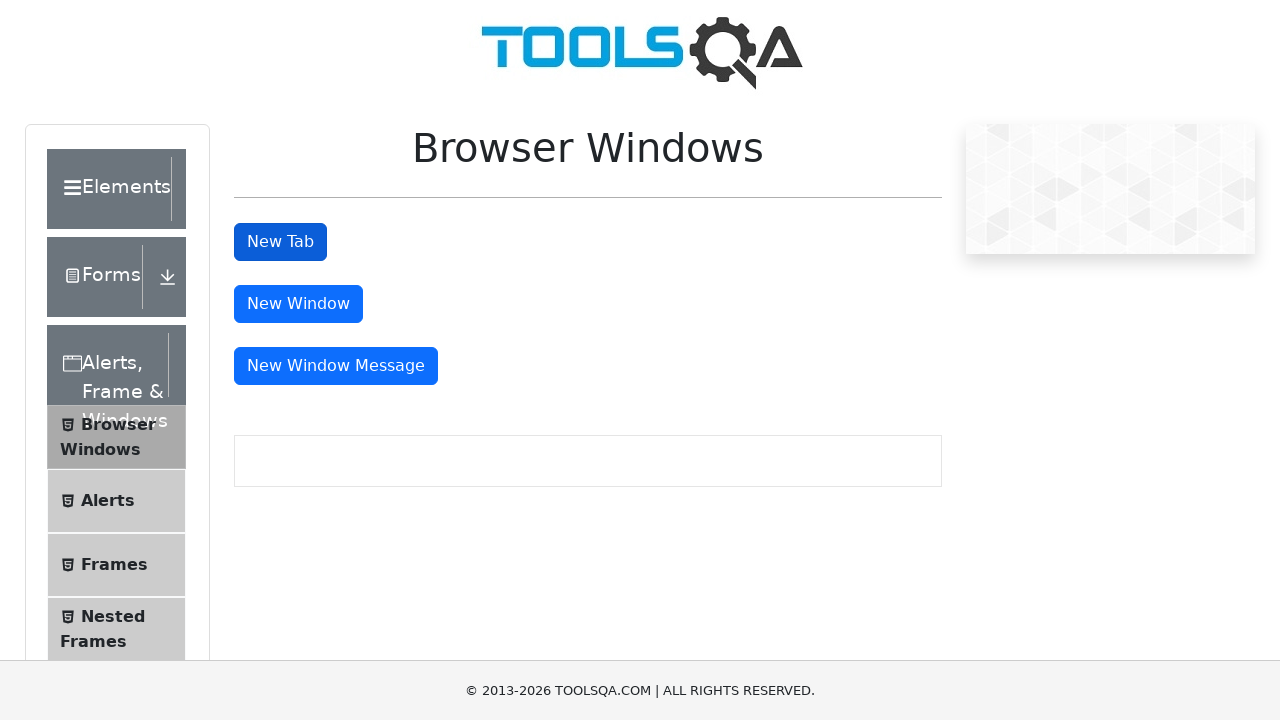

New tab page object captured
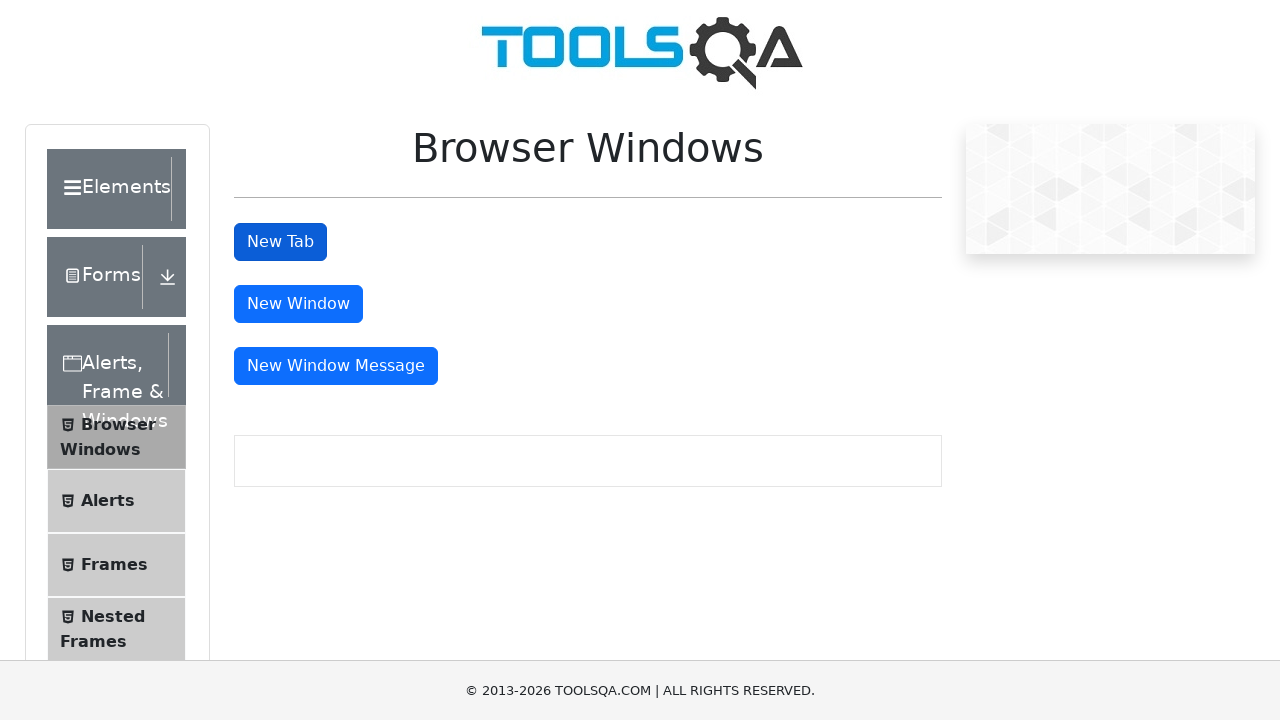

New tab finished loading
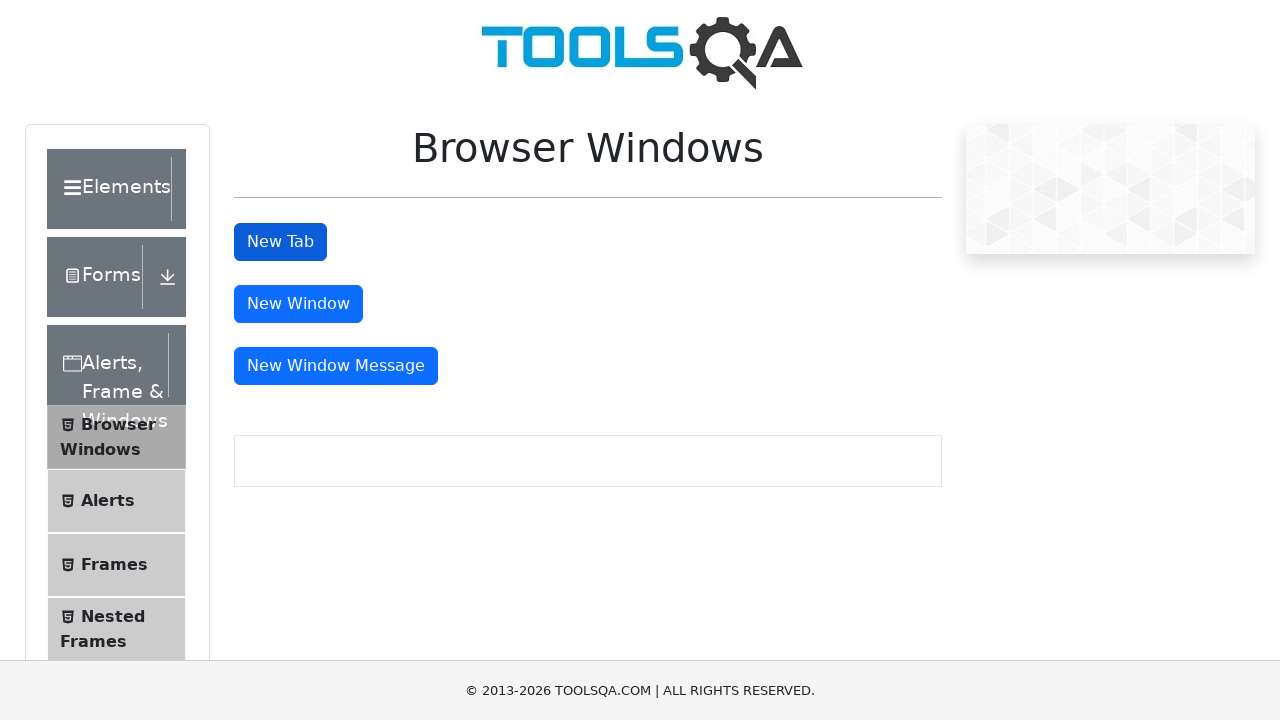

Switched focus back to original tab
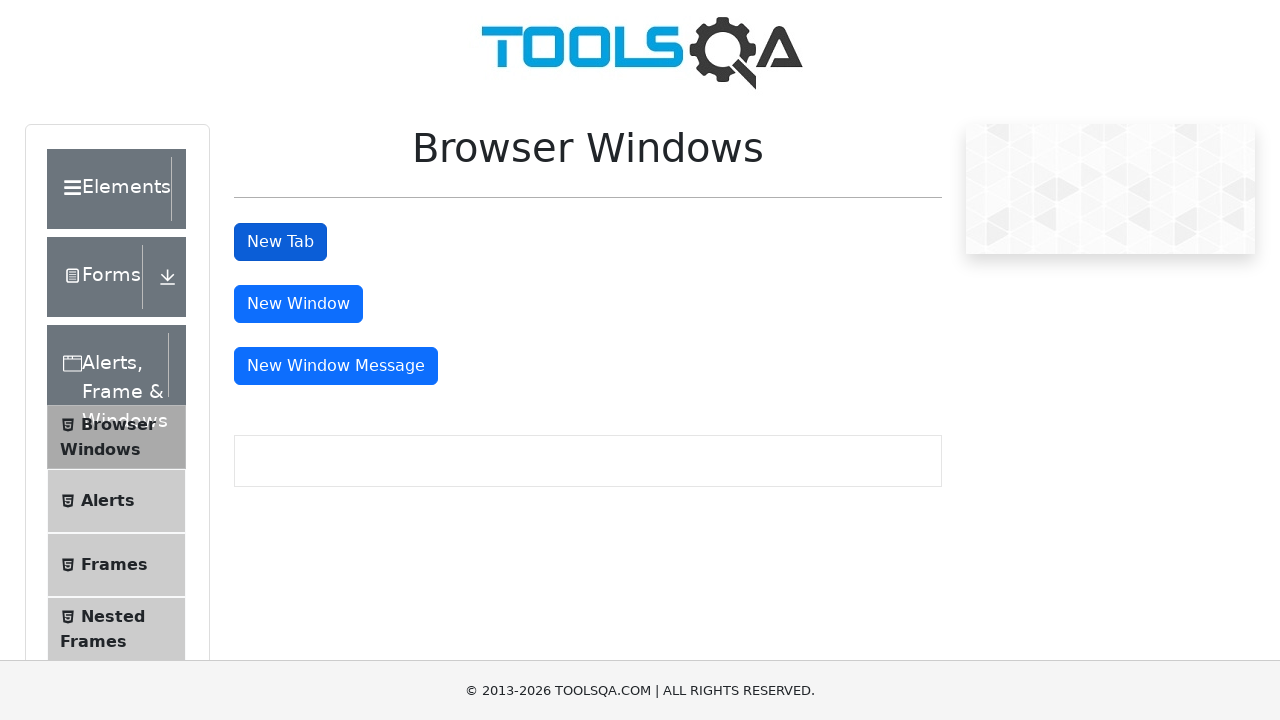

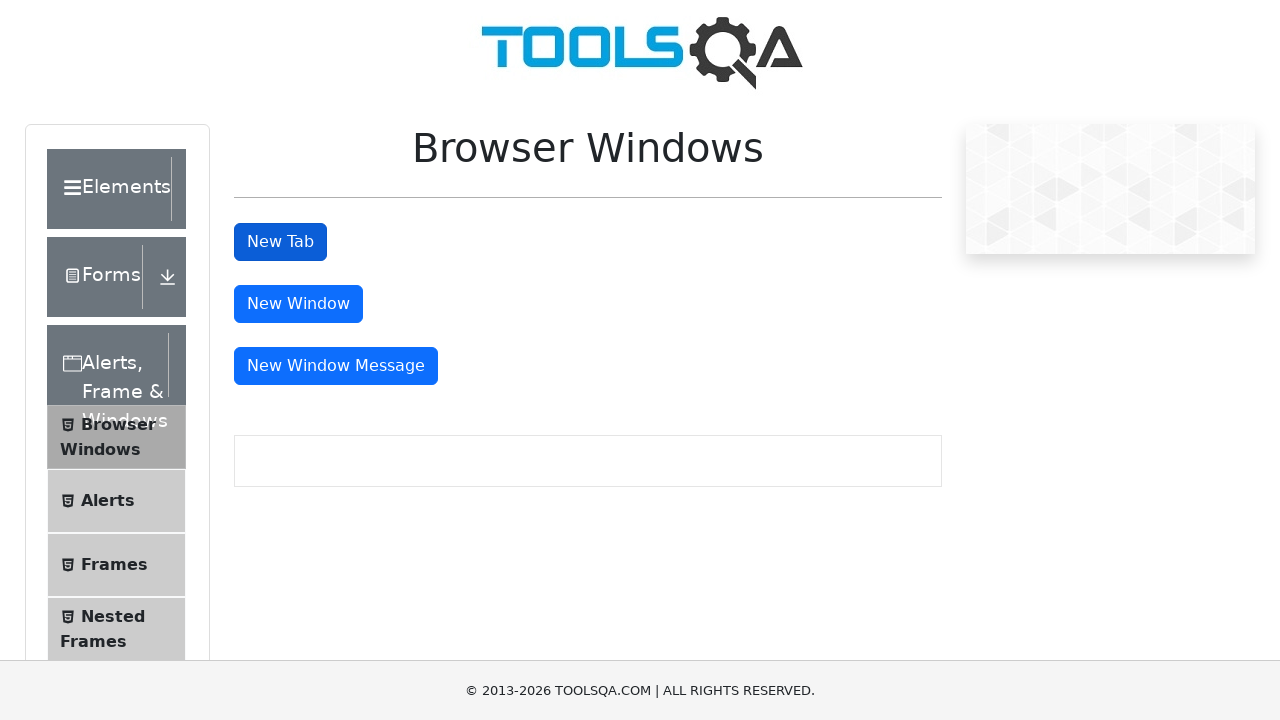